Tests navigation on the Selenium Jupiter documentation site by verifying the "About" link is visible and clicking on it.

Starting URL: https://bonigarcia.github.io/selenium-jupiter/

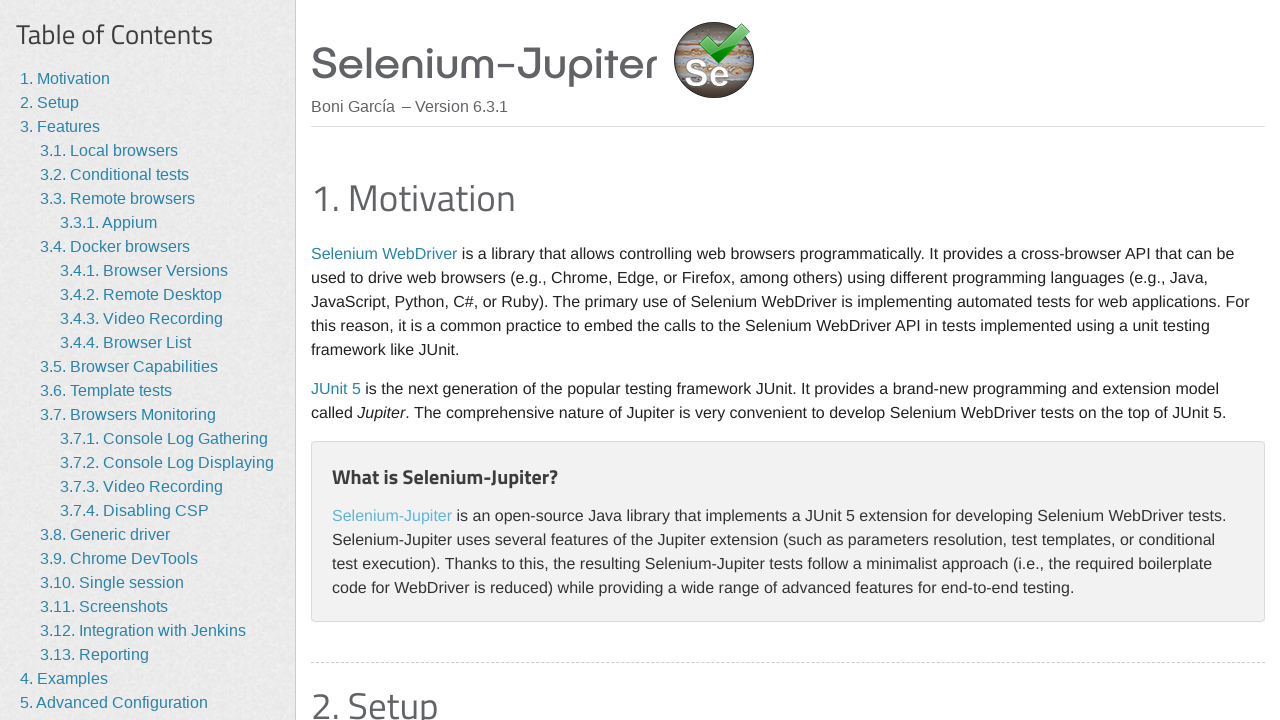

Located and verified 'About' link is visible on Selenium Jupiter documentation site
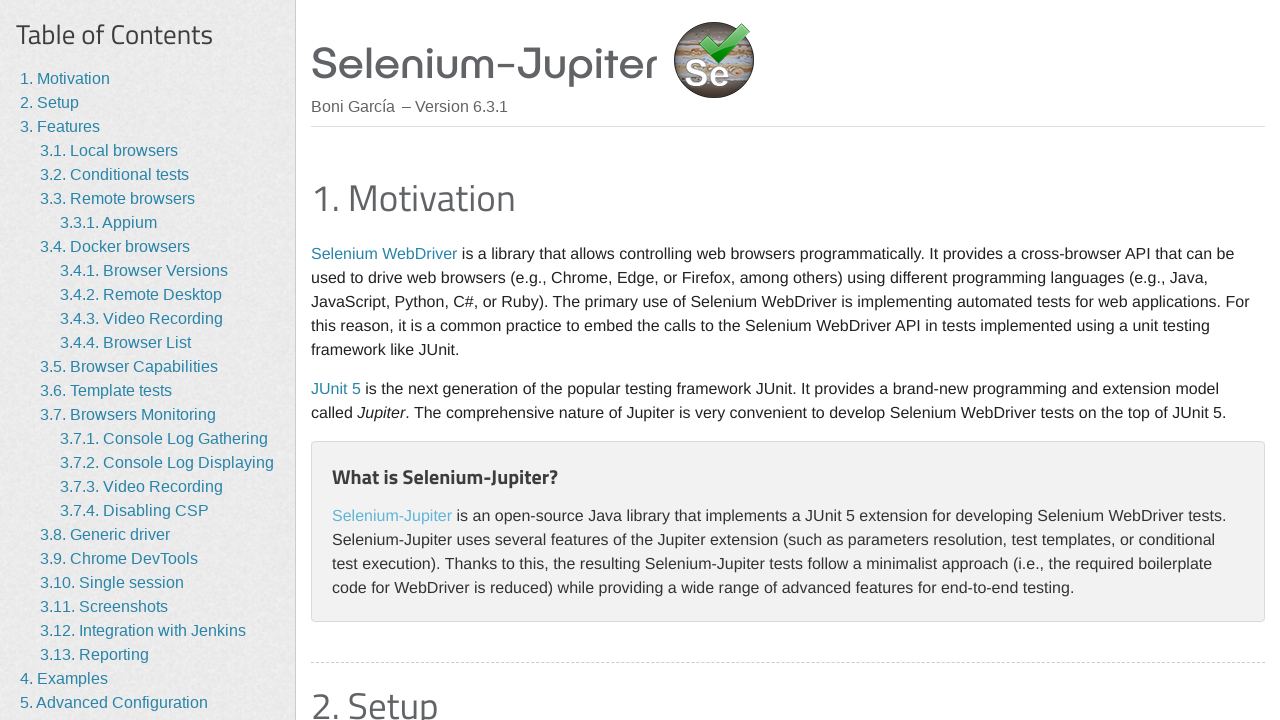

Clicked the 'About' link at (54, 677) on a >> internal:has-text="About"i
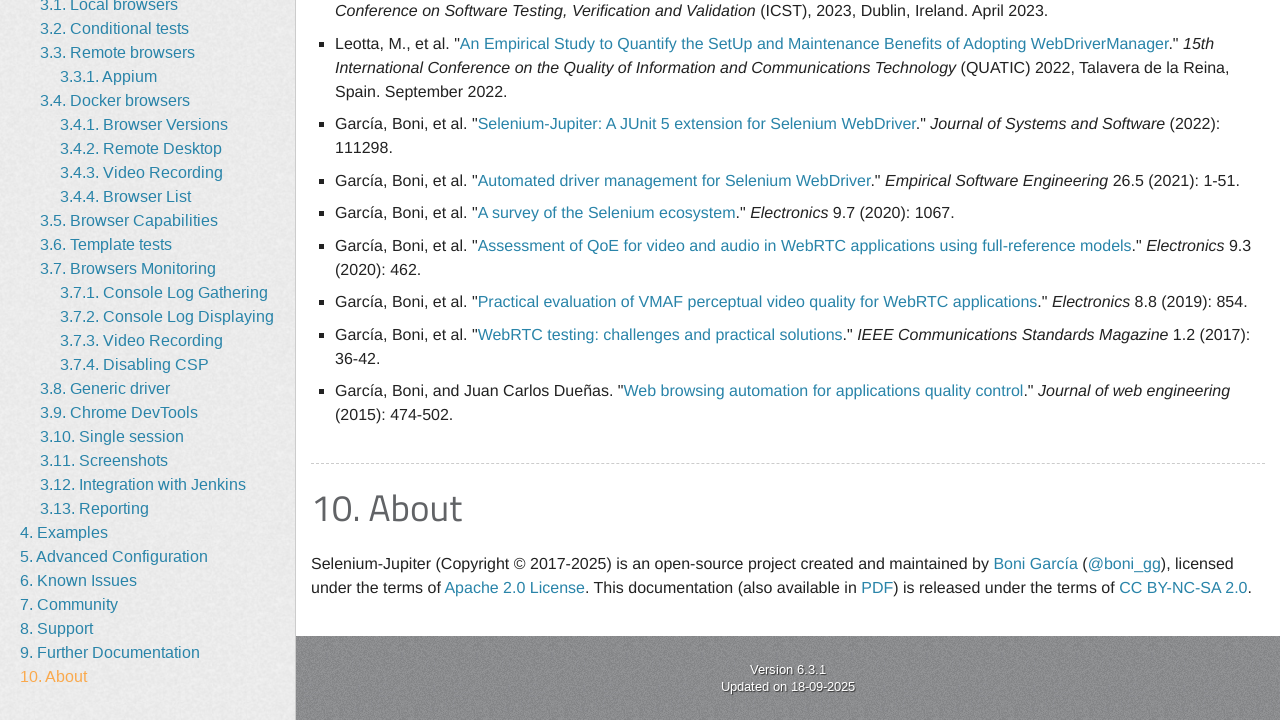

Navigation completed and page fully loaded
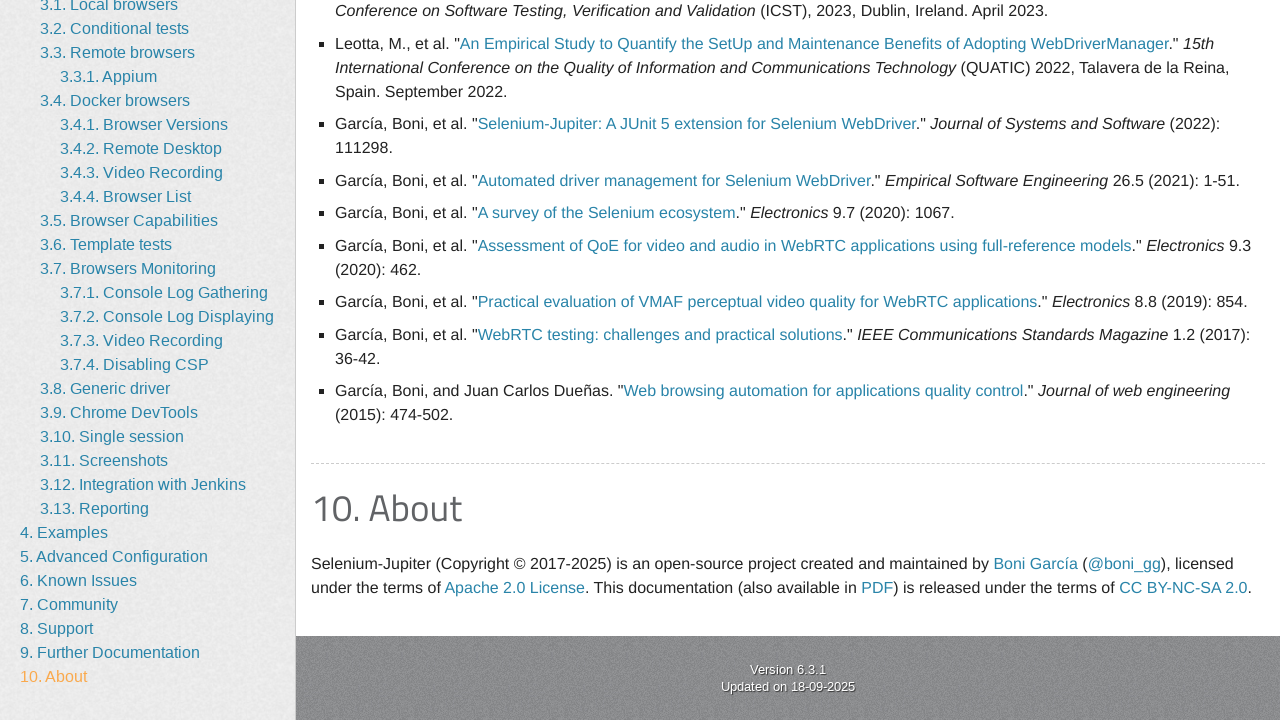

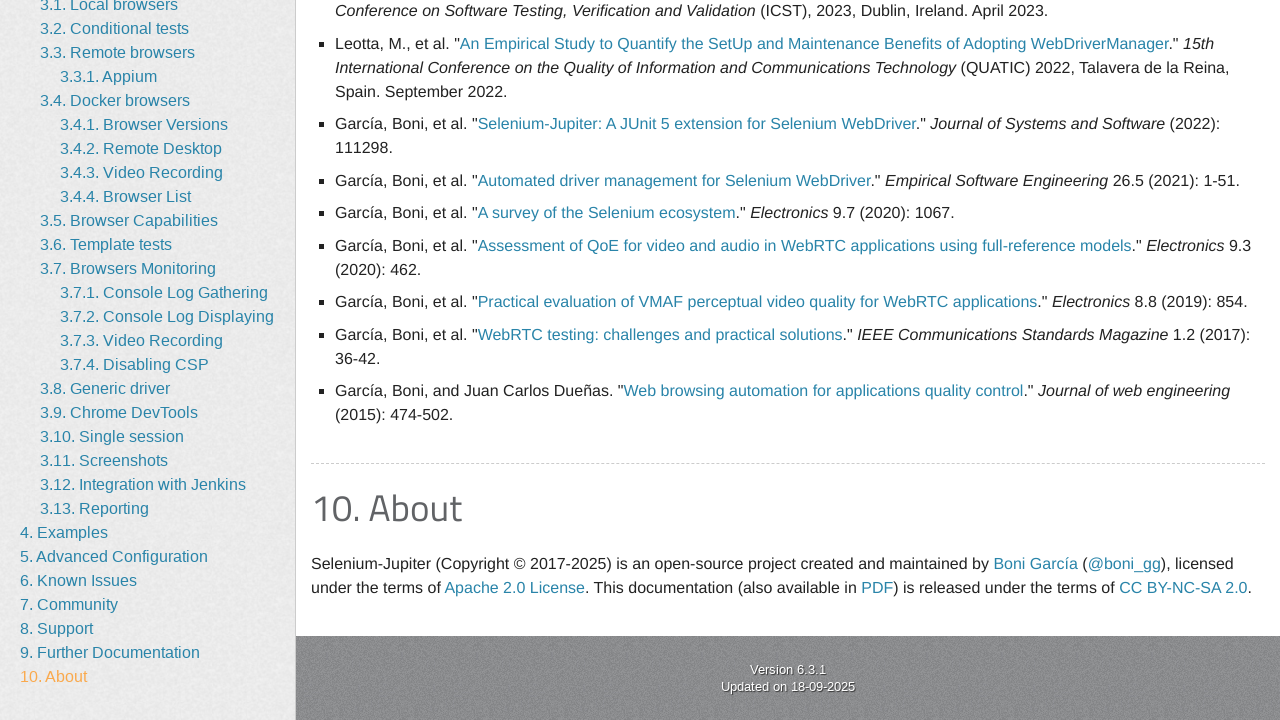